Tests page link interactions by navigating to an automation practice page, locating footer links, opening them in new tabs using Ctrl+Enter, and switching between the opened windows.

Starting URL: https://rahulshettyacademy.com/AutomationPractice/

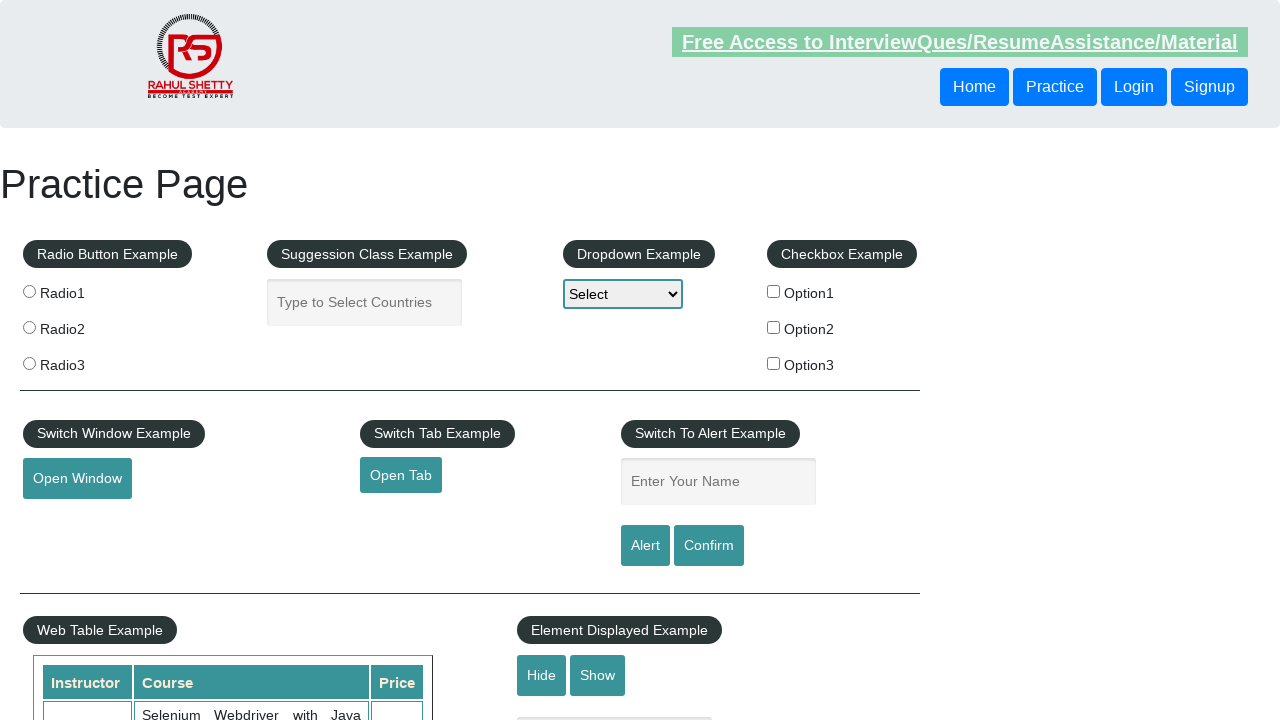

Footer section loaded and ready
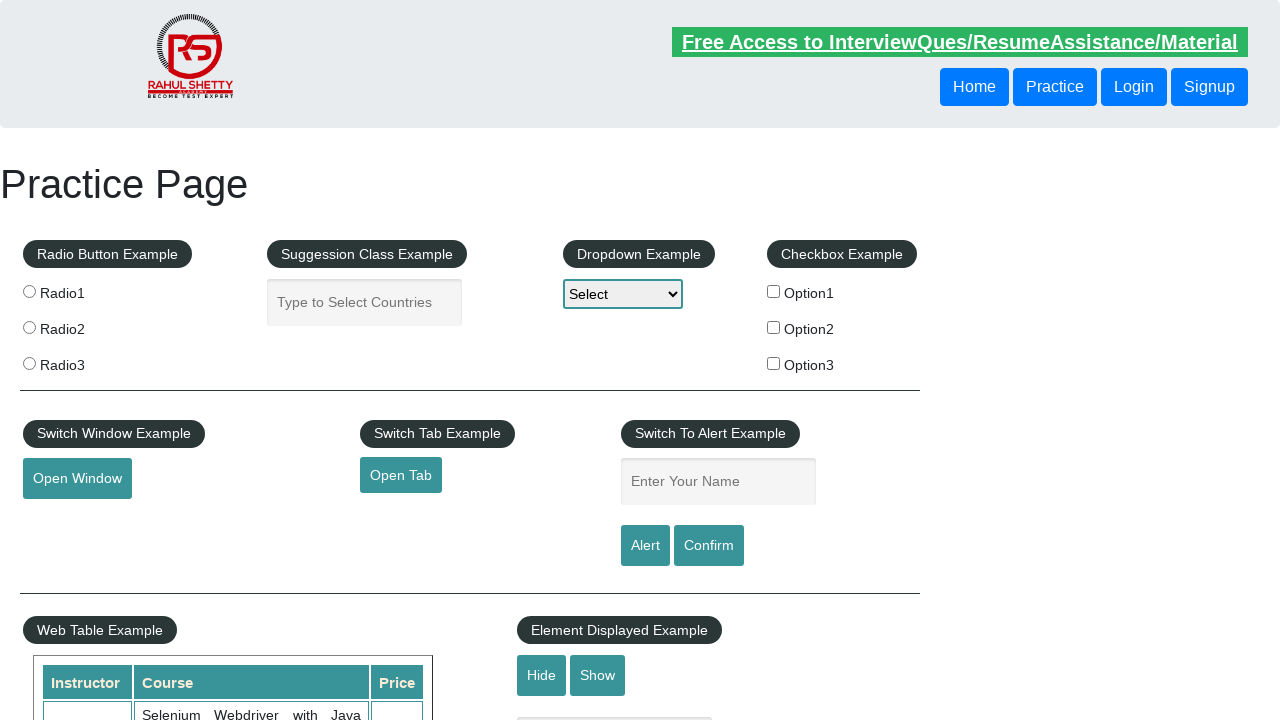

Located footer section with ID 'gf-BIG'
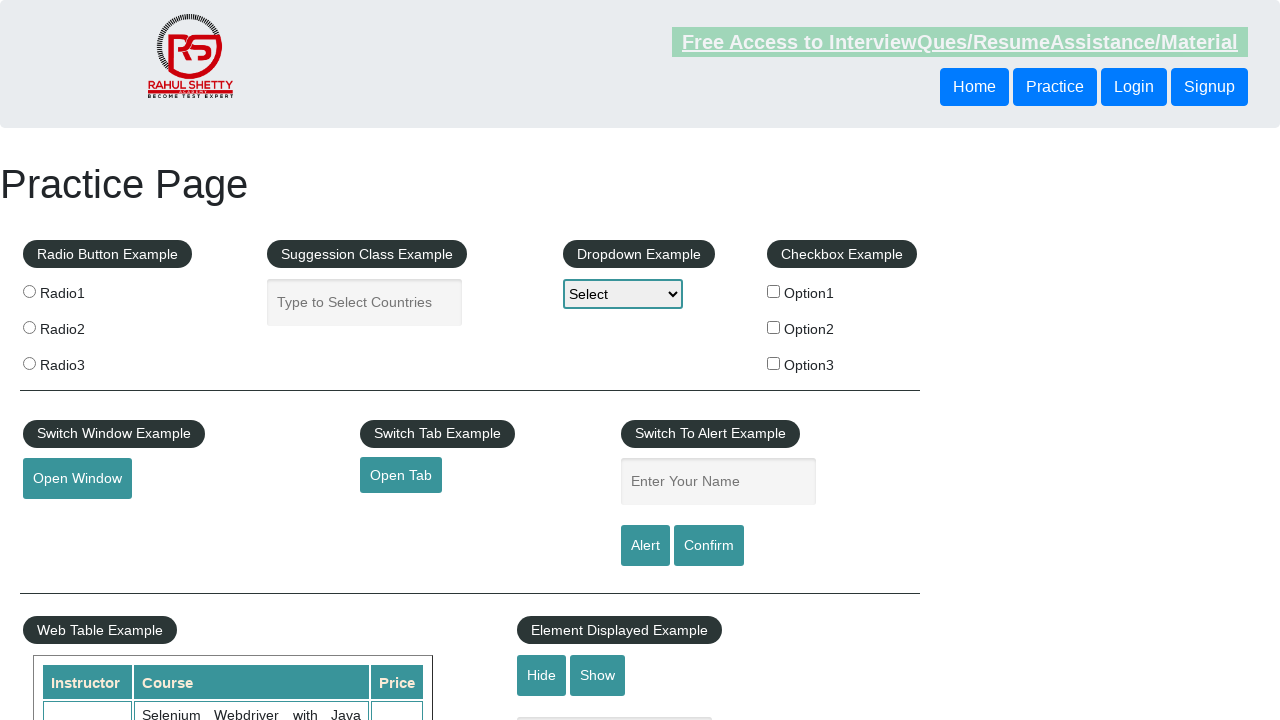

Located first column of links in footer table
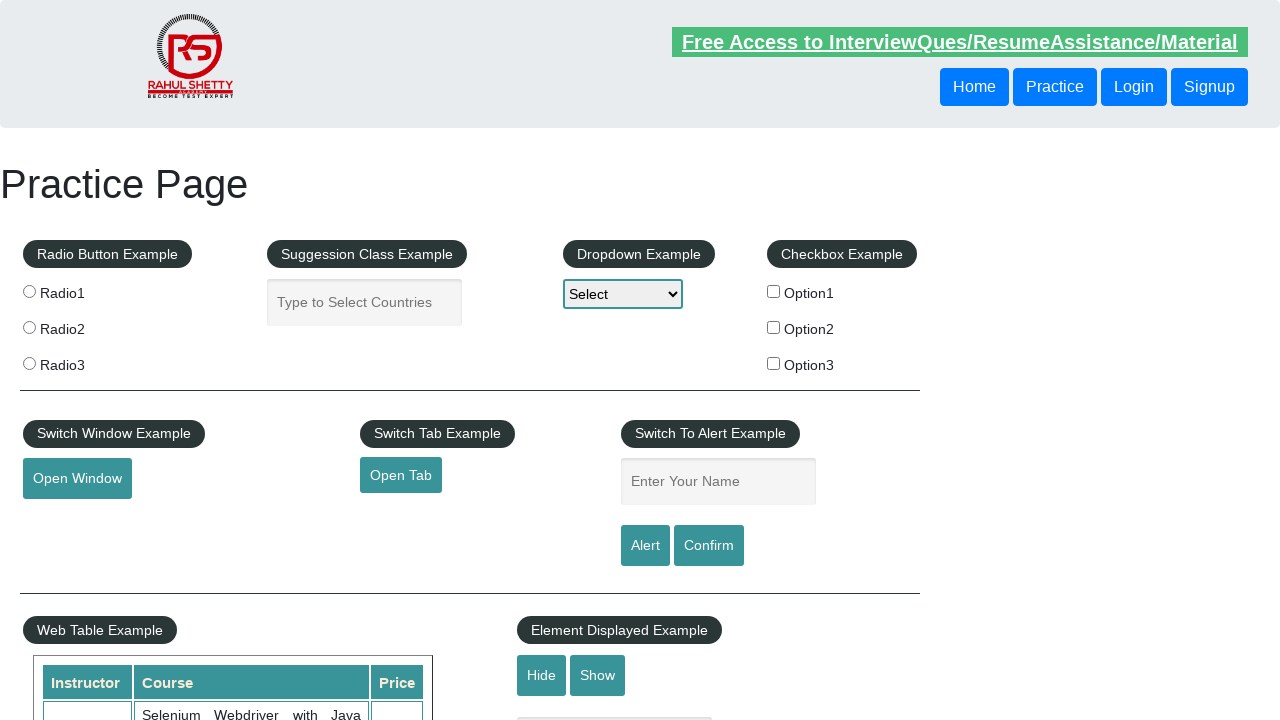

Found 5 links in first footer column
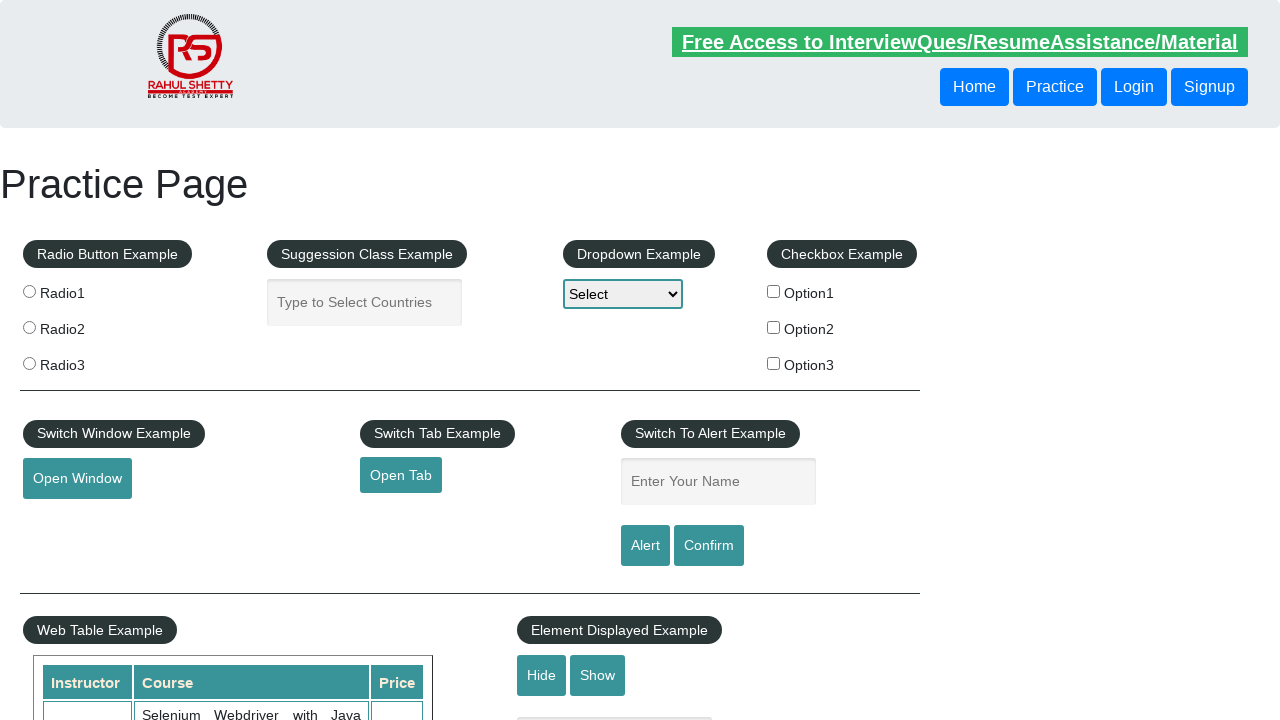

Opened footer link #1 in new tab using Ctrl+Click at (157, 482) on #gf-BIG >> xpath=//table/tbody/tr/td[1]/ul >> a >> nth=0
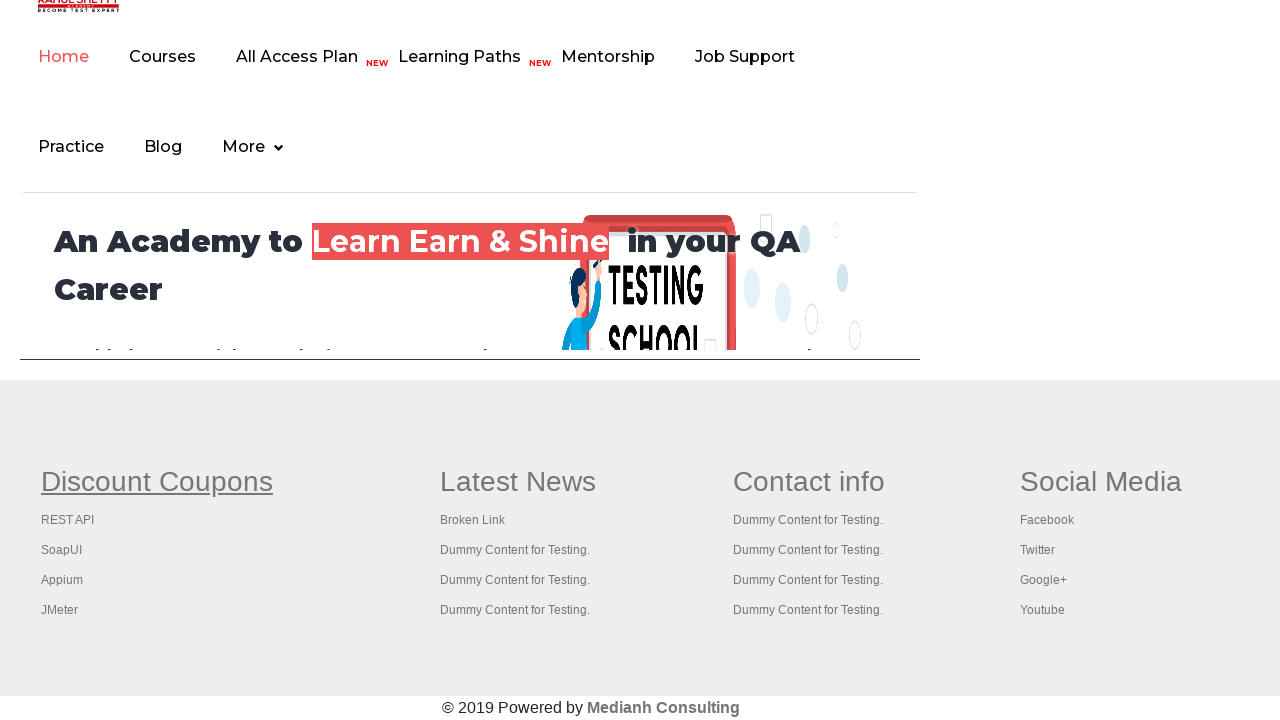

Waited 2 seconds for new tab to load
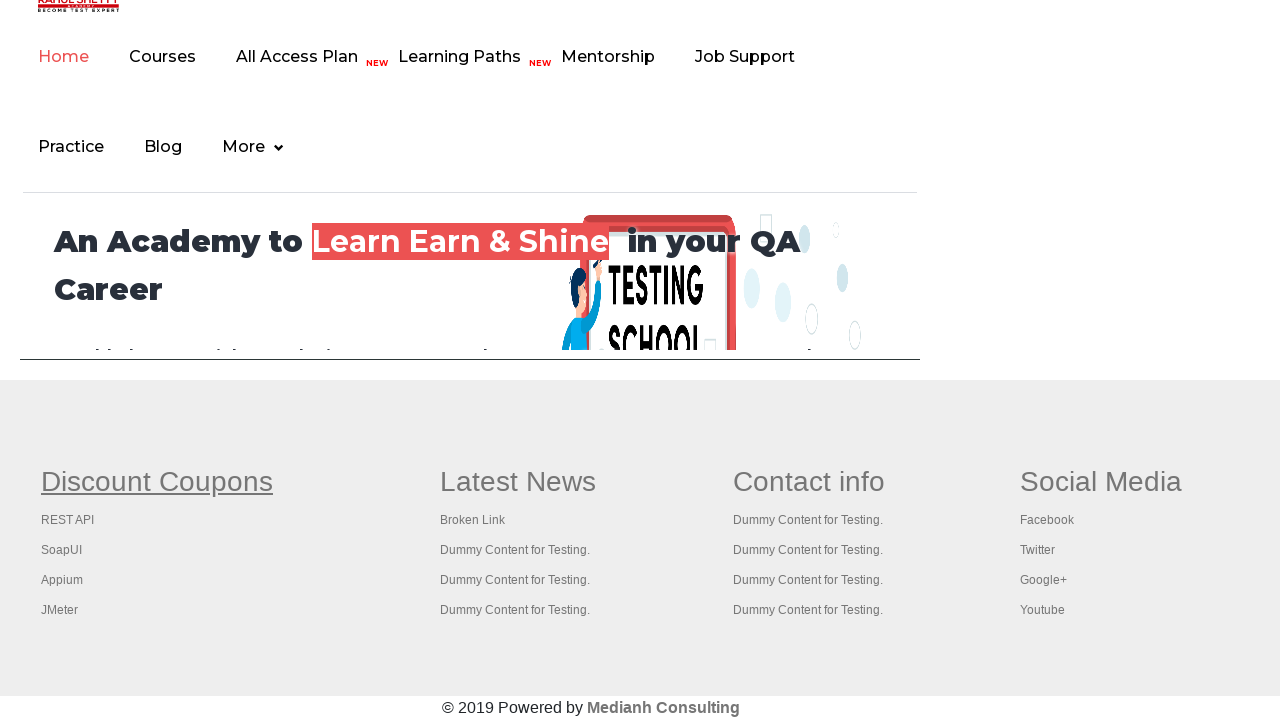

Opened footer link #2 in new tab using Ctrl+Click at (68, 520) on #gf-BIG >> xpath=//table/tbody/tr/td[1]/ul >> a >> nth=1
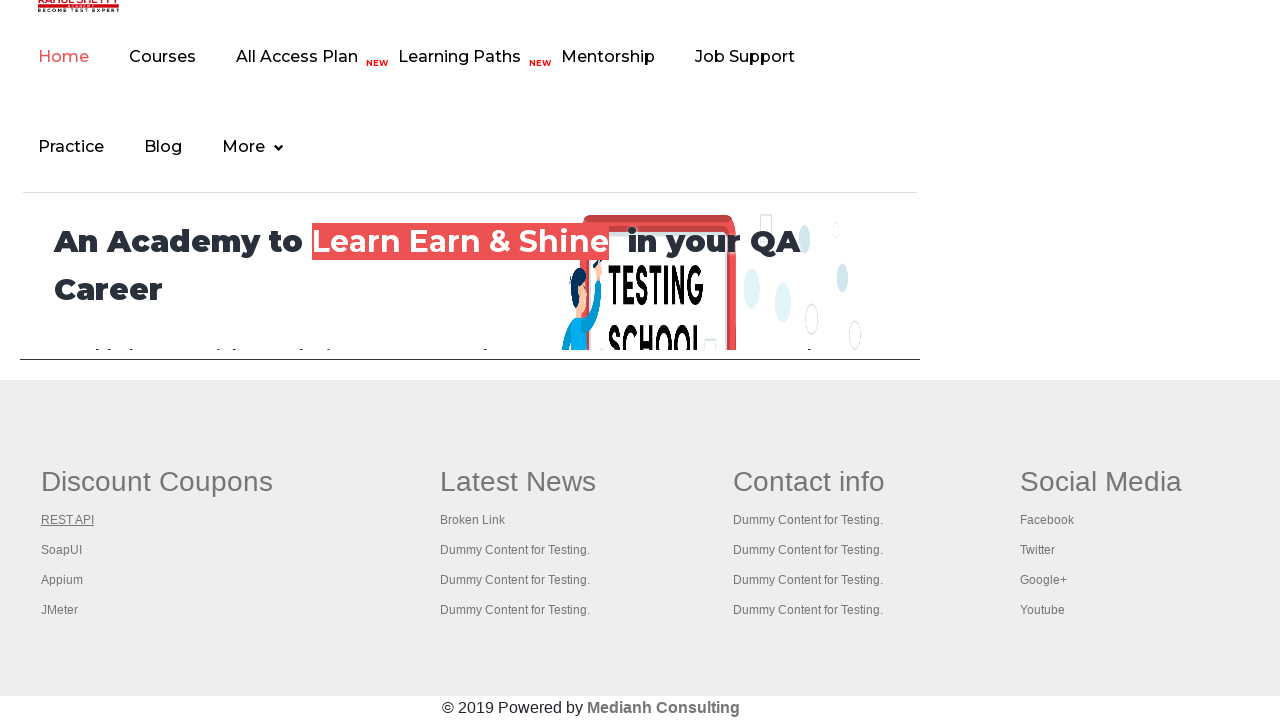

Waited 2 seconds for new tab to load
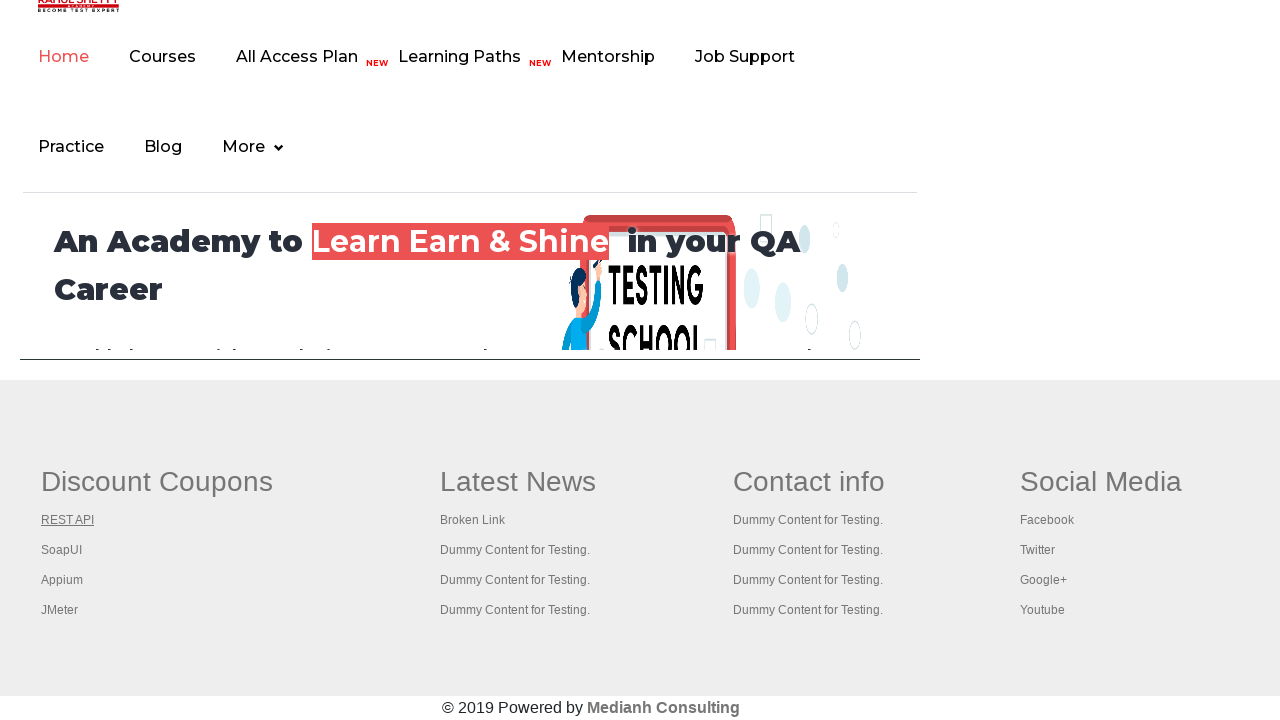

Opened footer link #3 in new tab using Ctrl+Click at (62, 550) on #gf-BIG >> xpath=//table/tbody/tr/td[1]/ul >> a >> nth=2
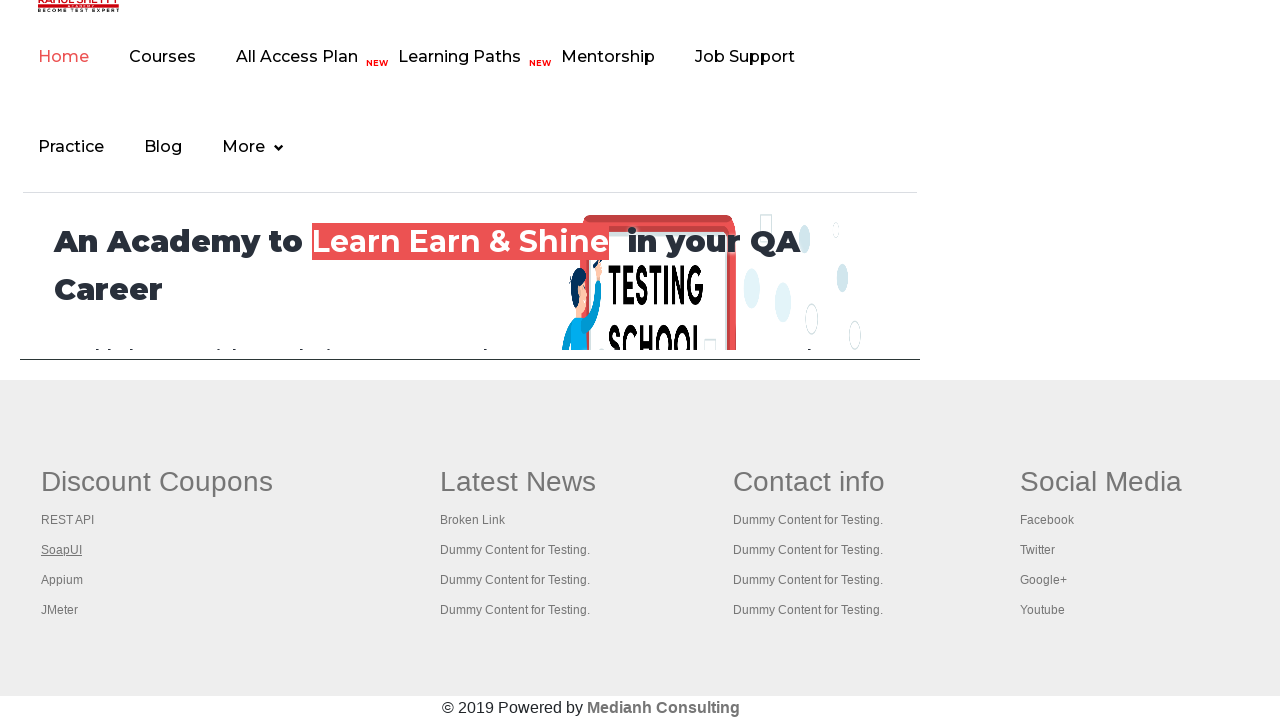

Waited 2 seconds for new tab to load
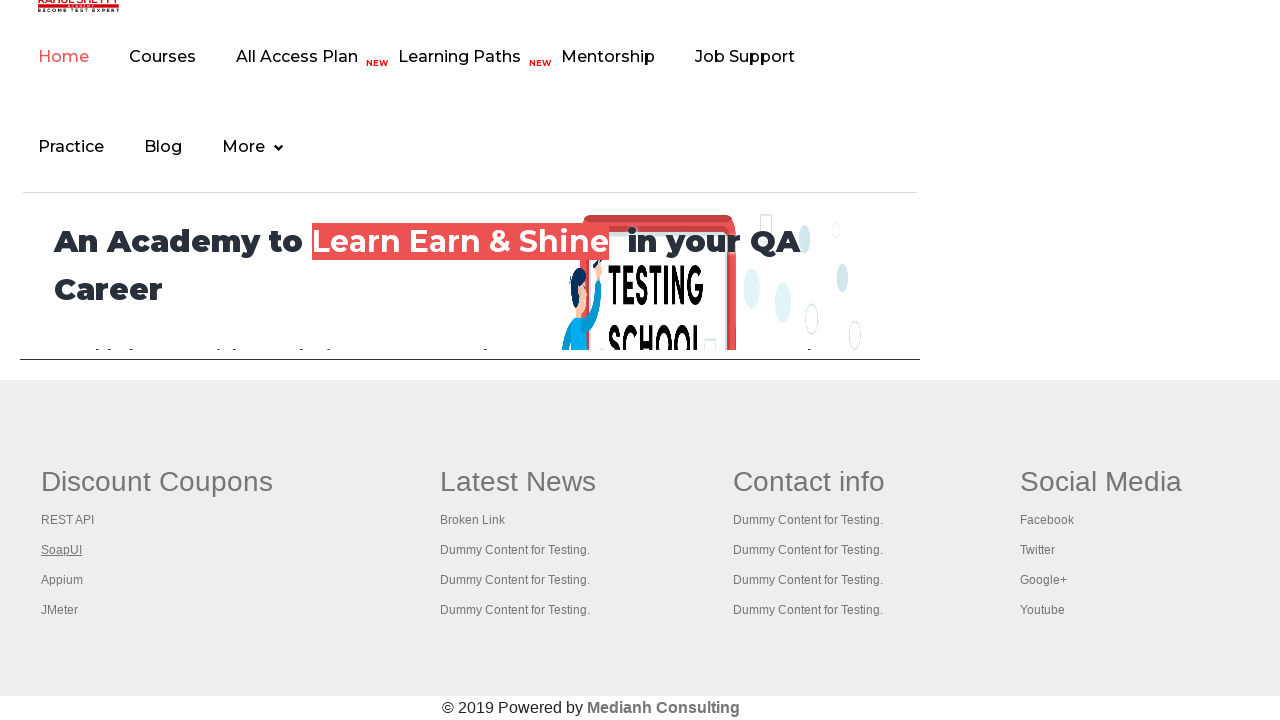

Retrieved all open pages/tabs - total count: 4
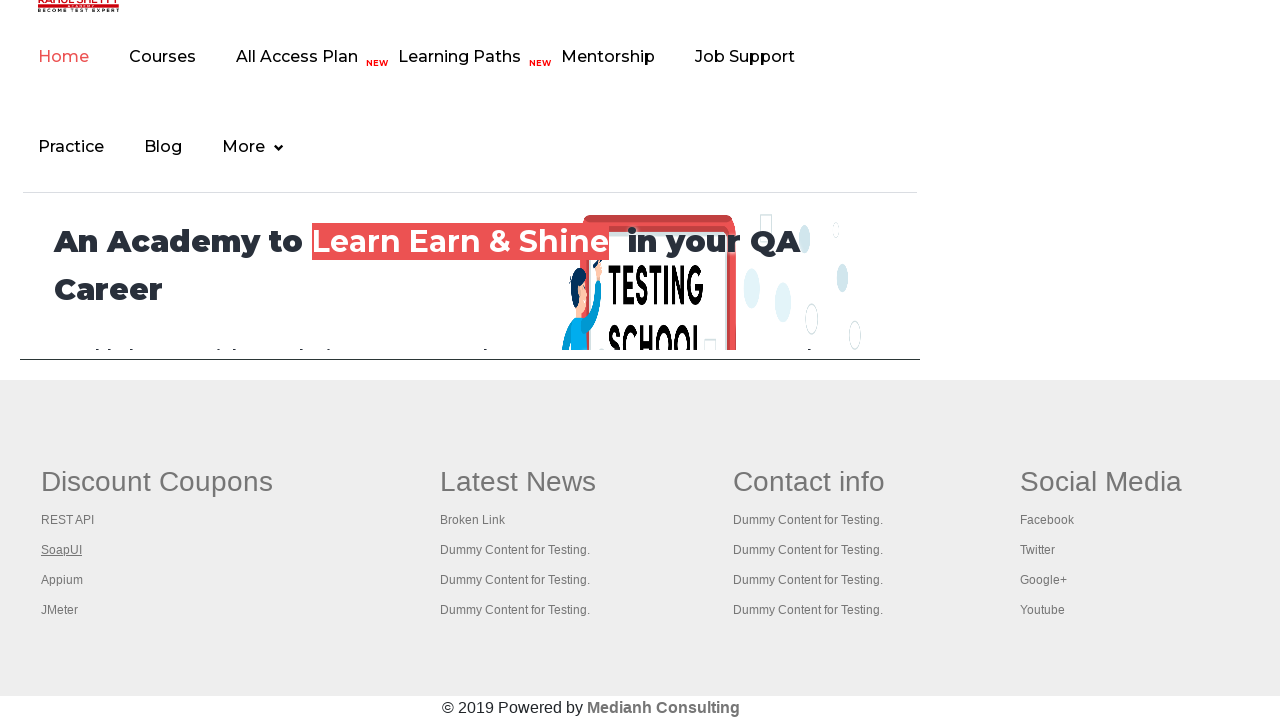

Switched to and brought tab to front
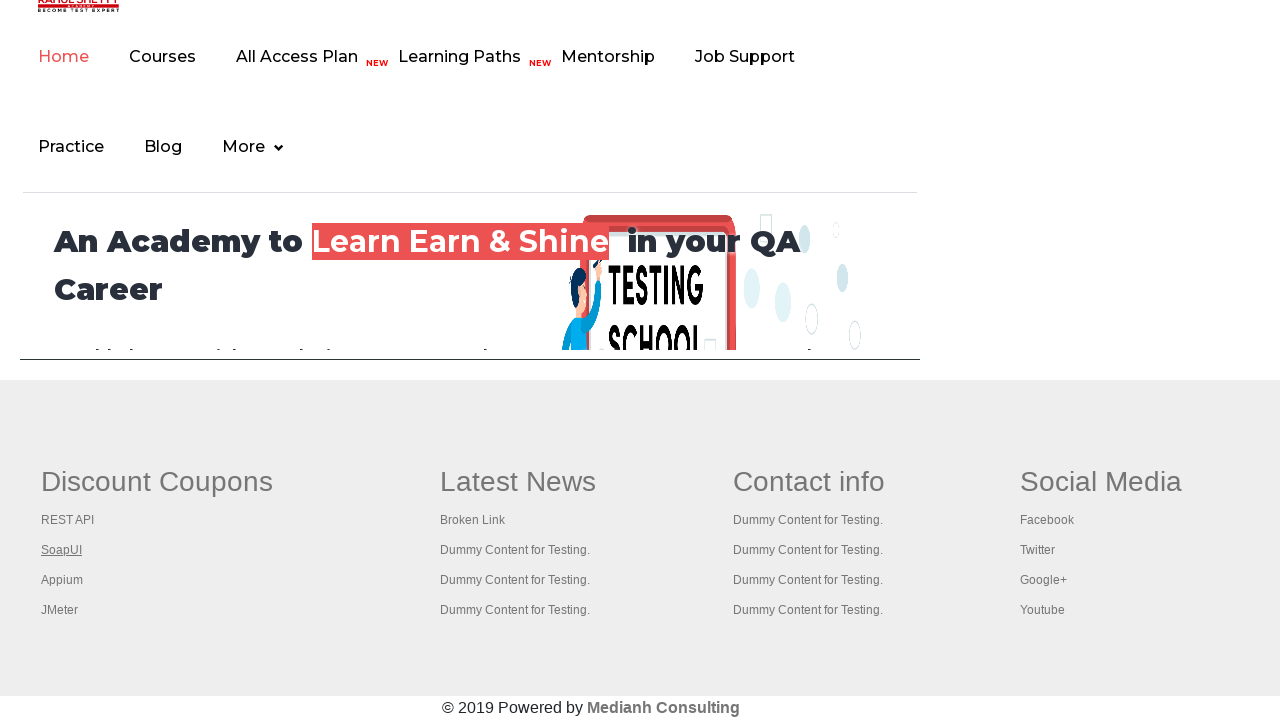

Tab loaded to domcontentloaded state
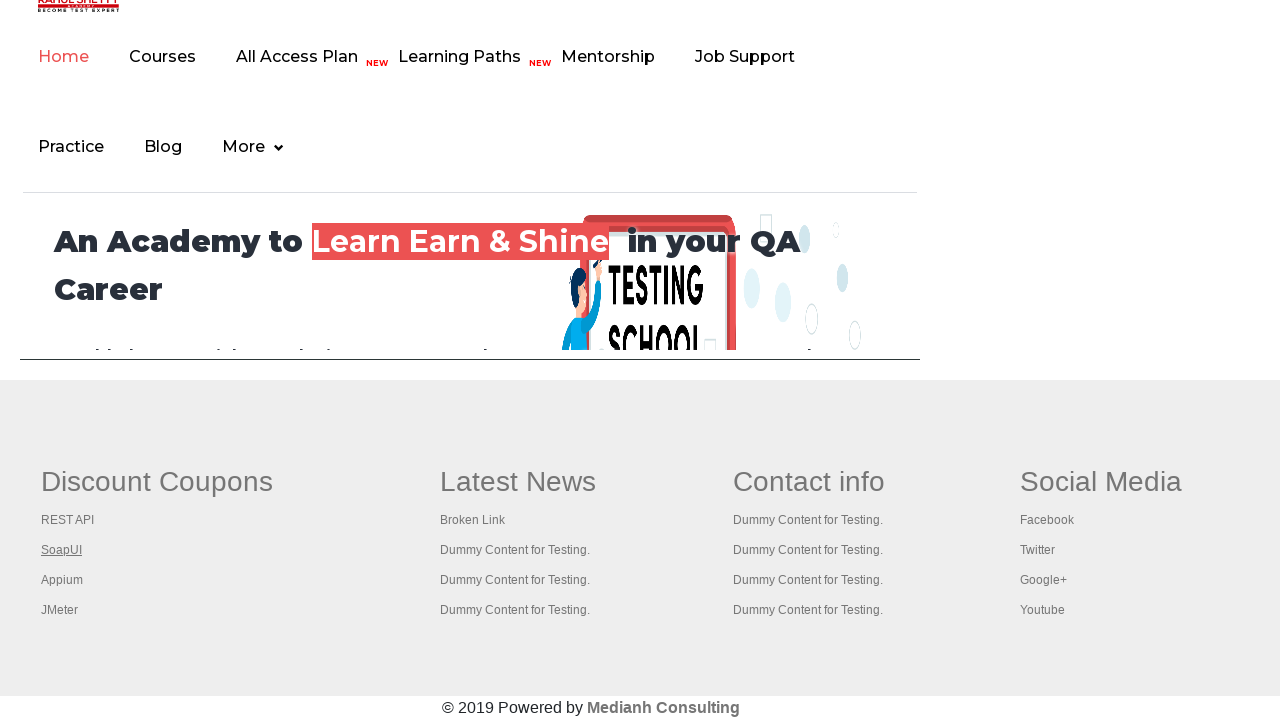

Switched to and brought tab to front
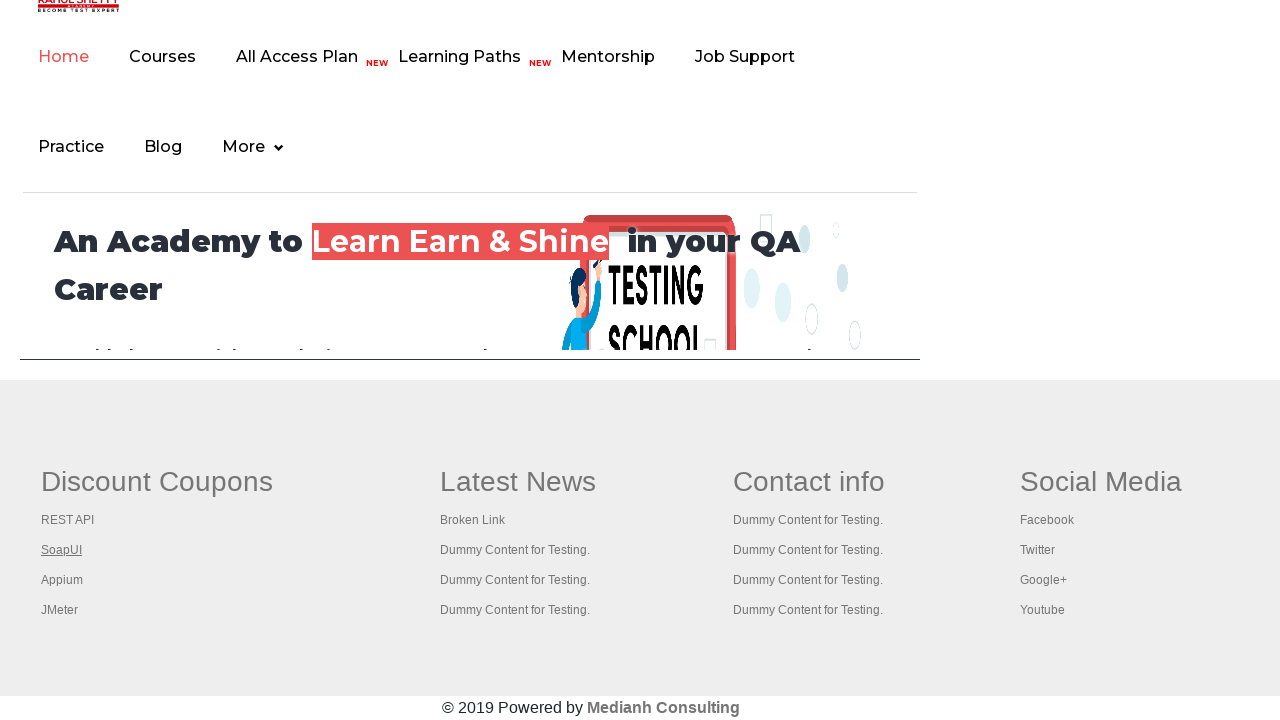

Tab loaded to domcontentloaded state
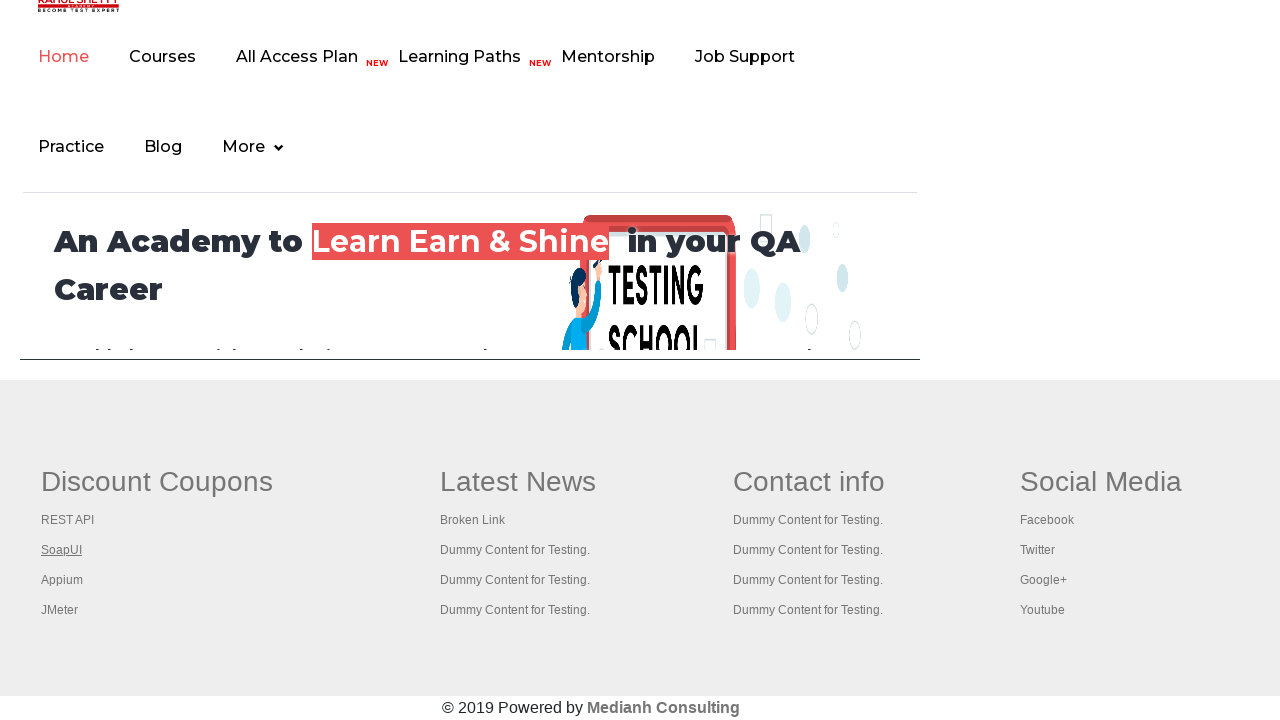

Switched to and brought tab to front
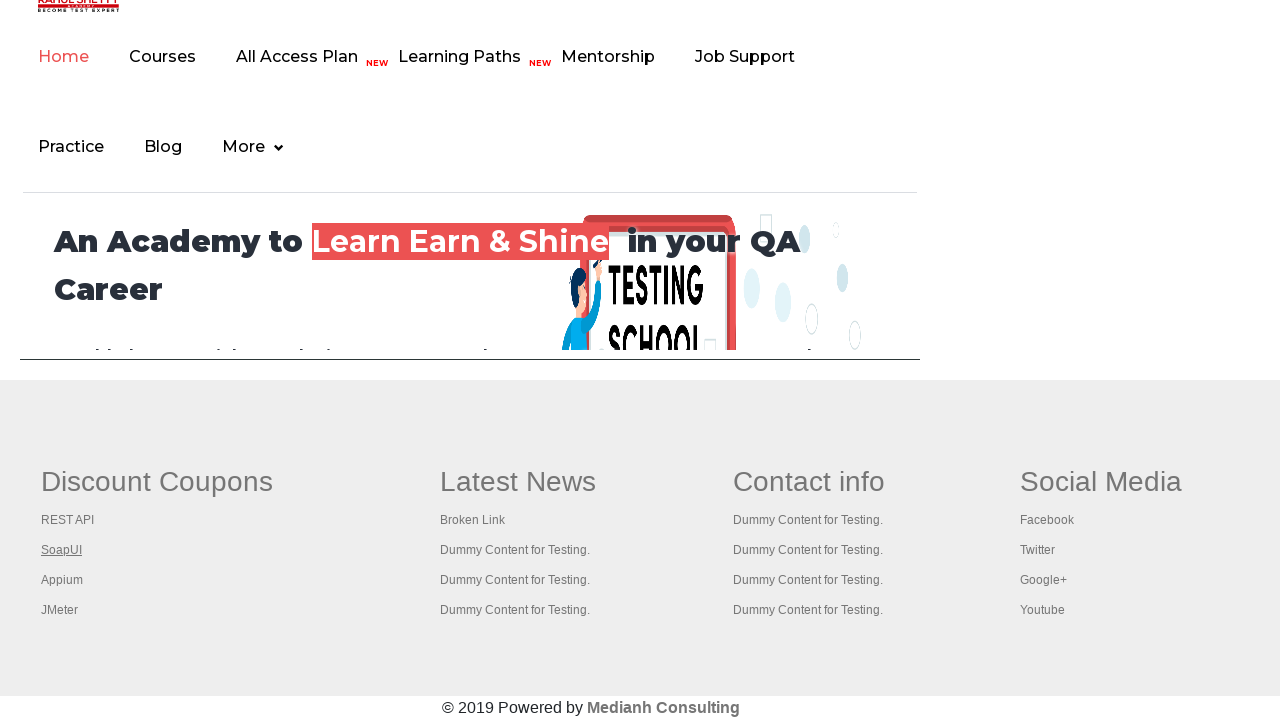

Tab loaded to domcontentloaded state
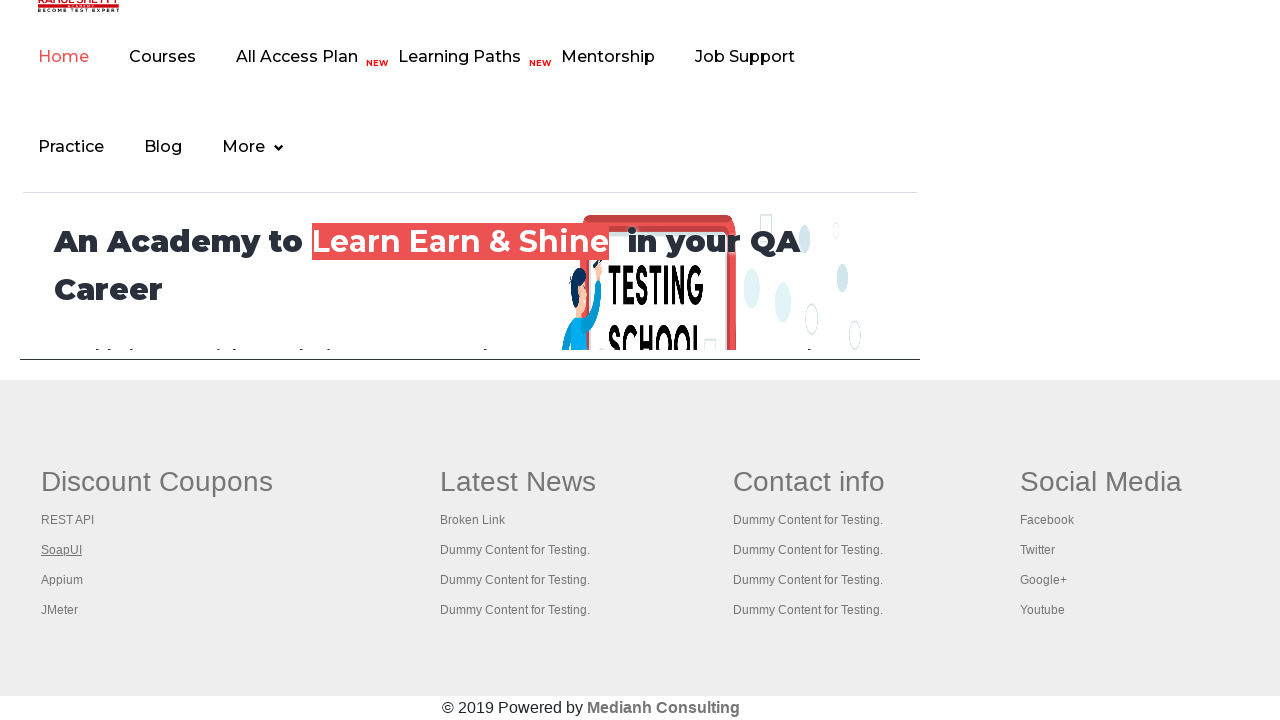

Switched to and brought tab to front
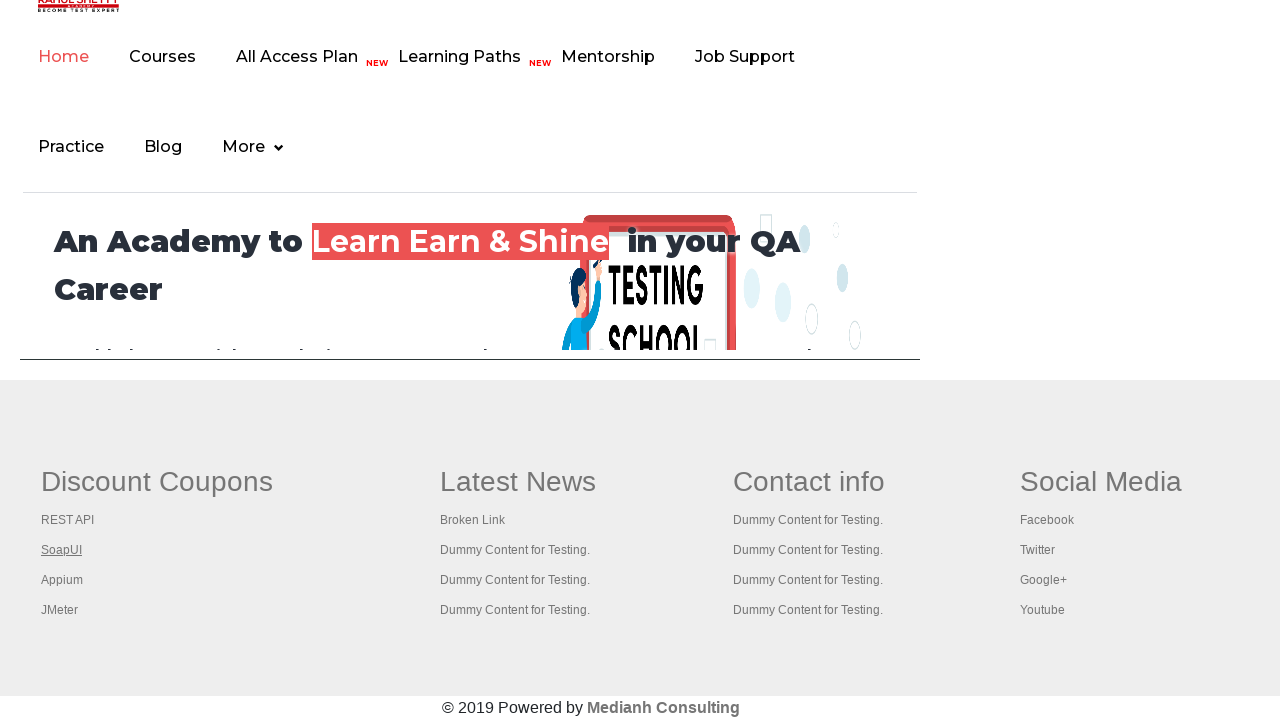

Tab loaded to domcontentloaded state
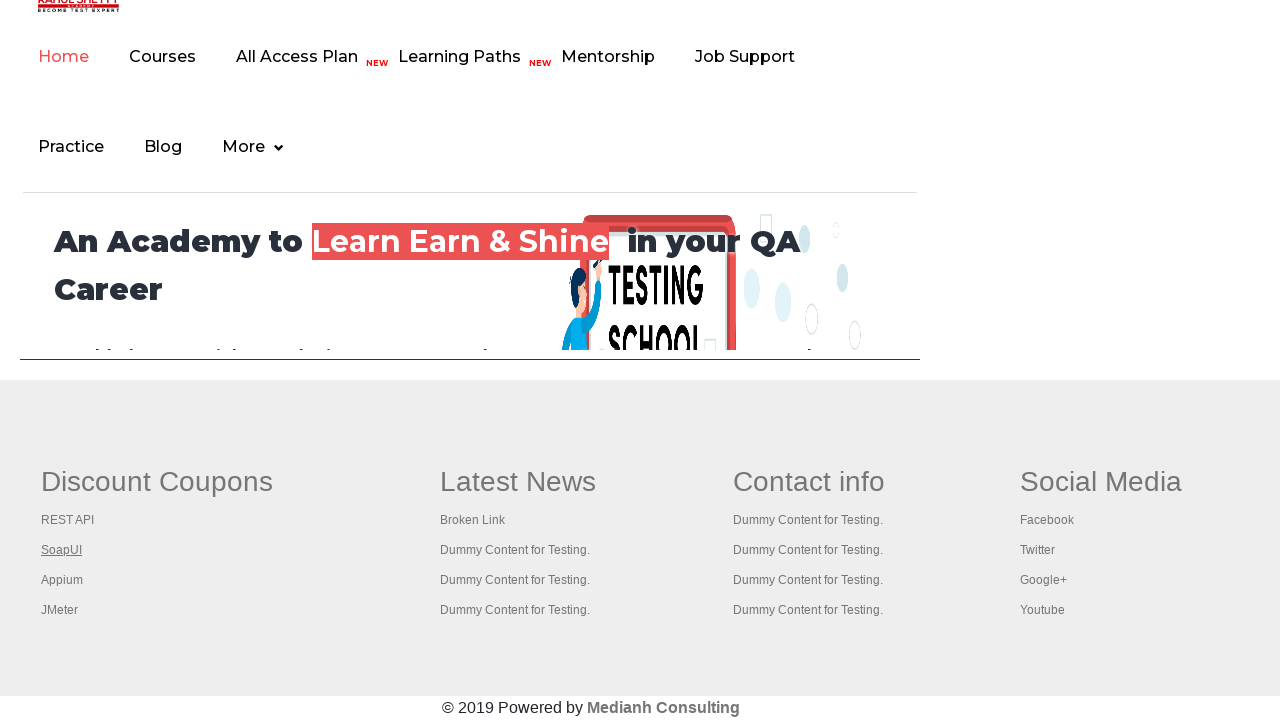

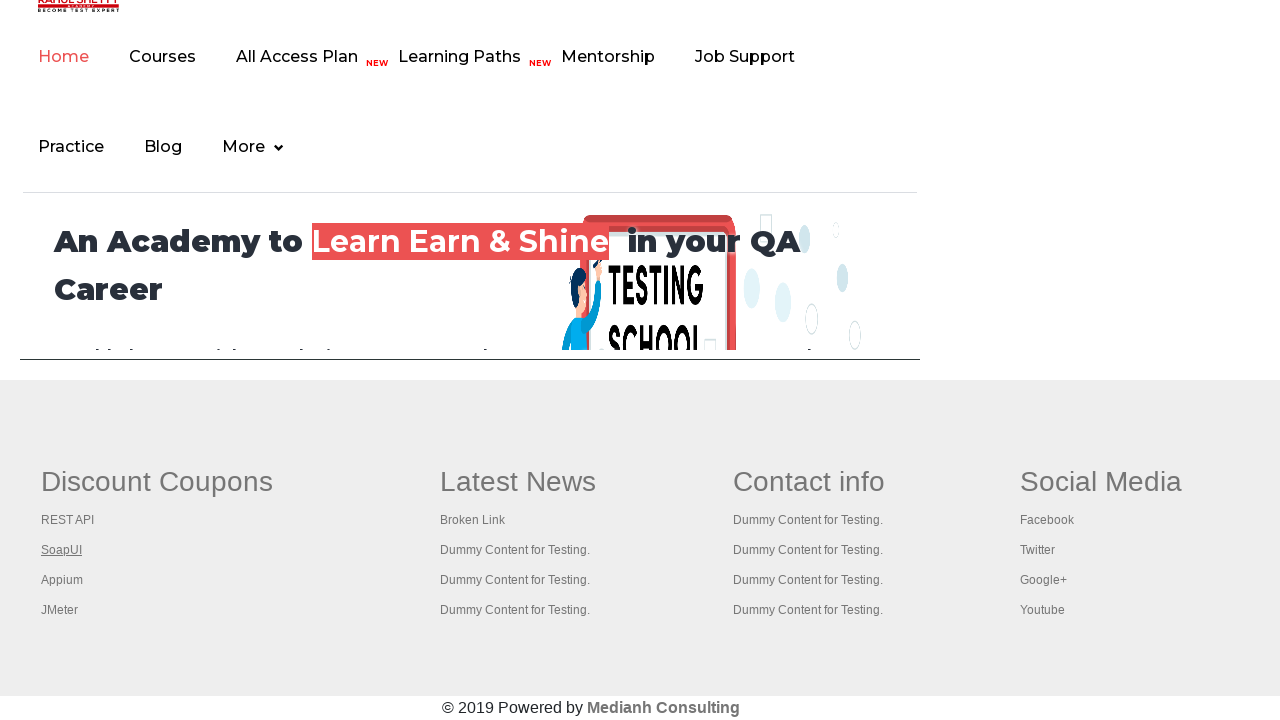